Tests JavaScript alert handling by clicking a button that triggers a JS alert, accepting the alert, and verifying the result message is displayed on the page.

Starting URL: https://the-internet.herokuapp.com/javascript_alerts

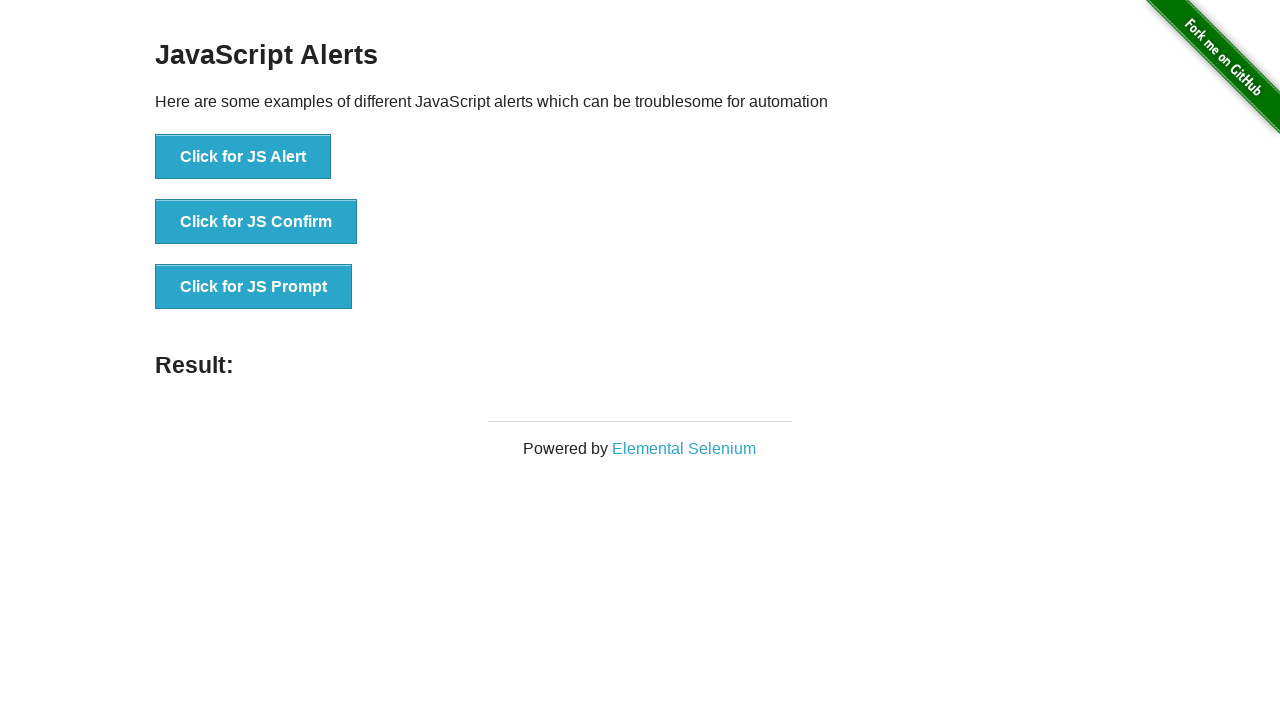

Set up dialog handler to accept alerts
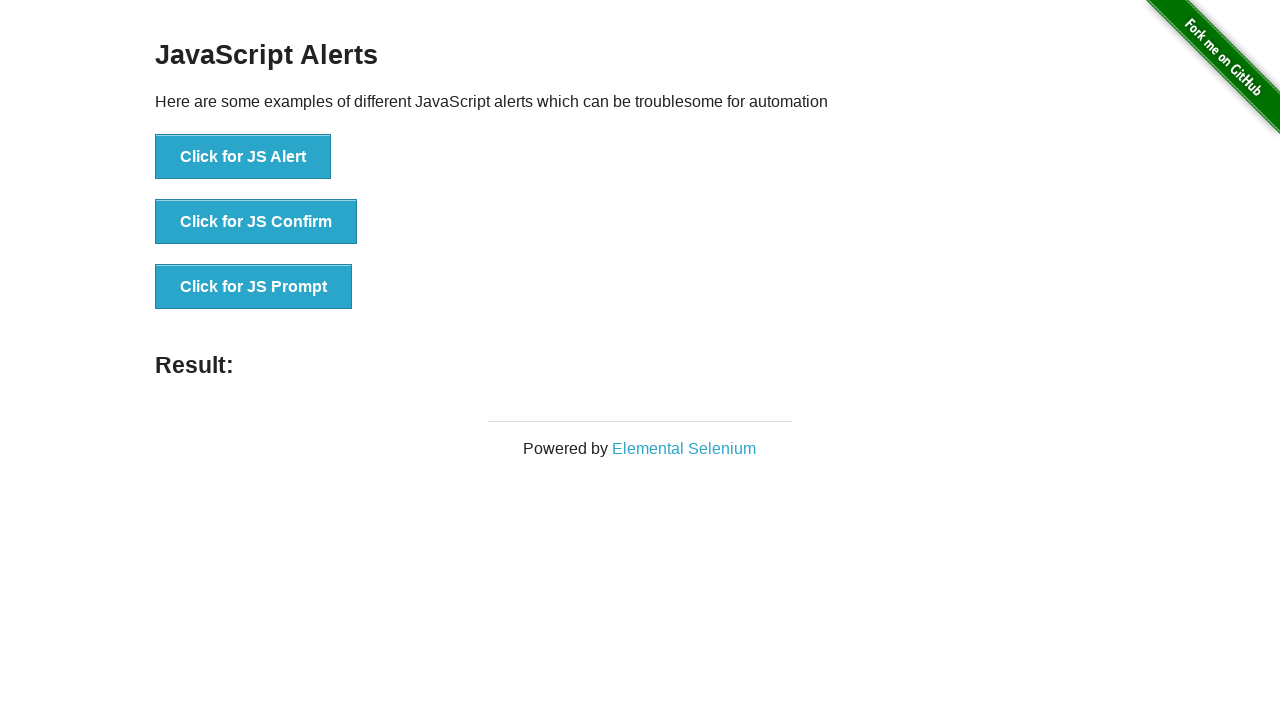

Clicked button to trigger JS Alert at (243, 157) on xpath=//button[text()='Click for JS Alert']
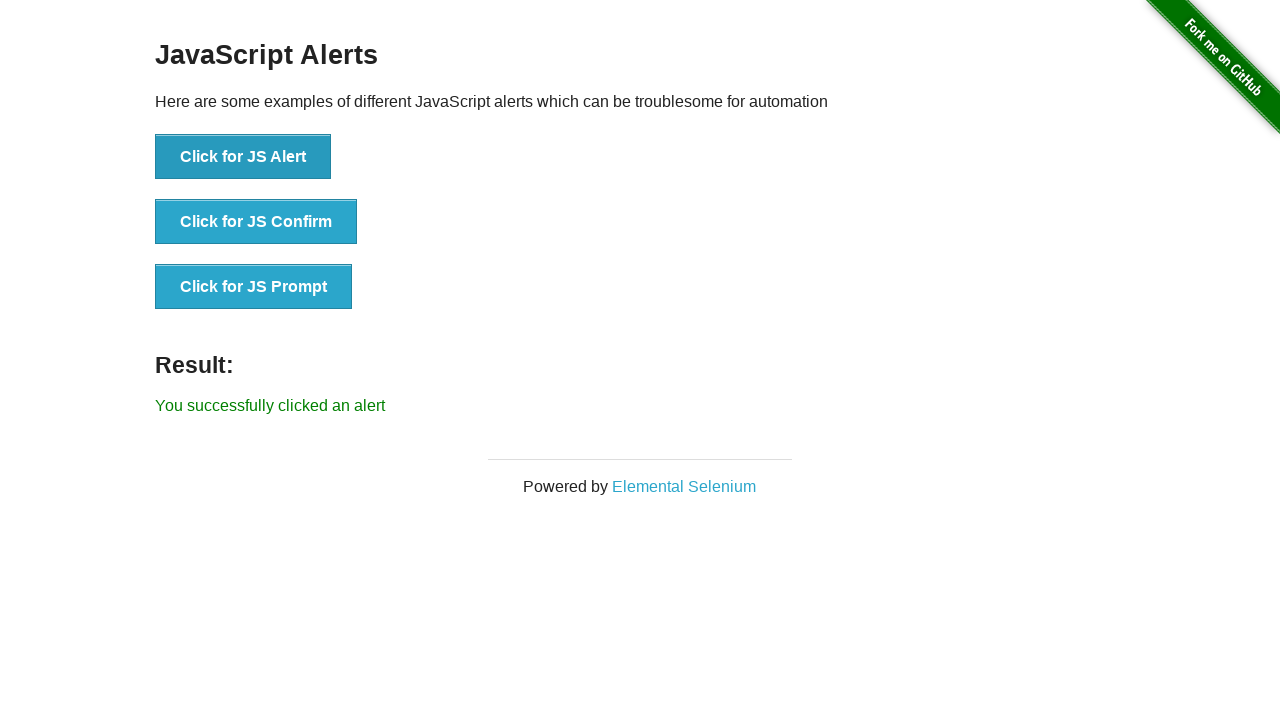

Result message element loaded after alert was accepted
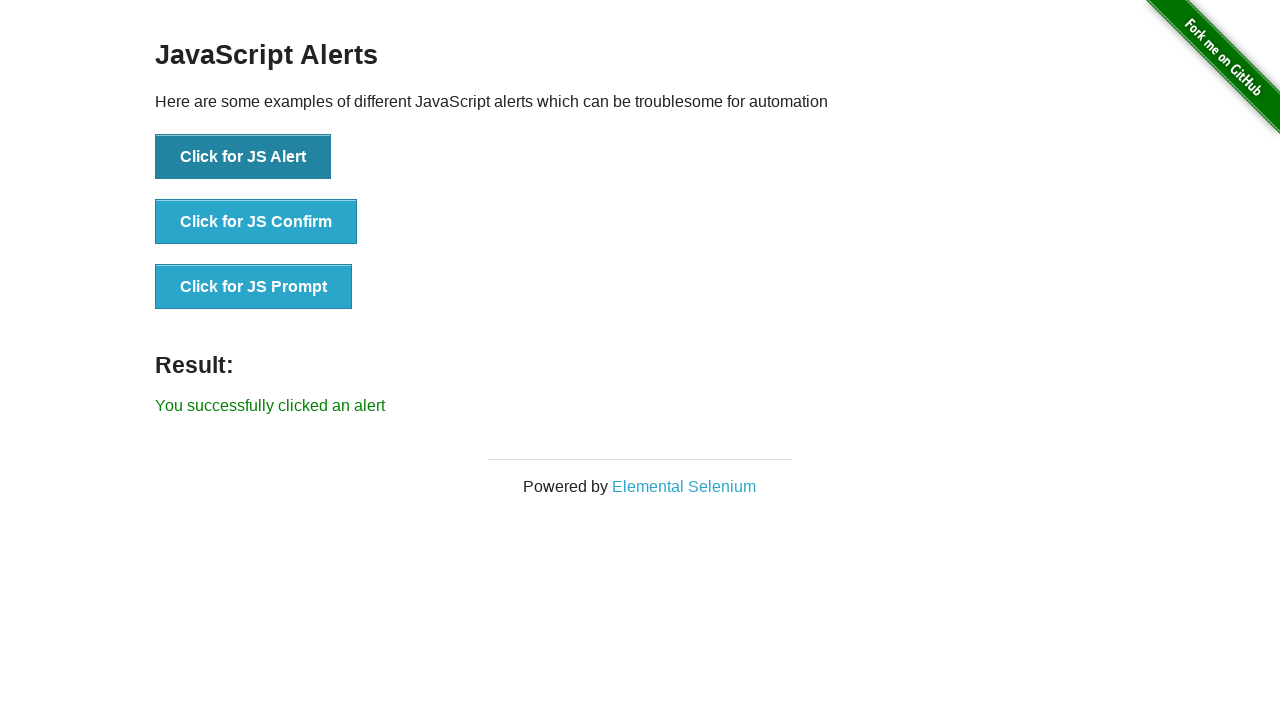

Retrieved result text: You successfully clicked an alert
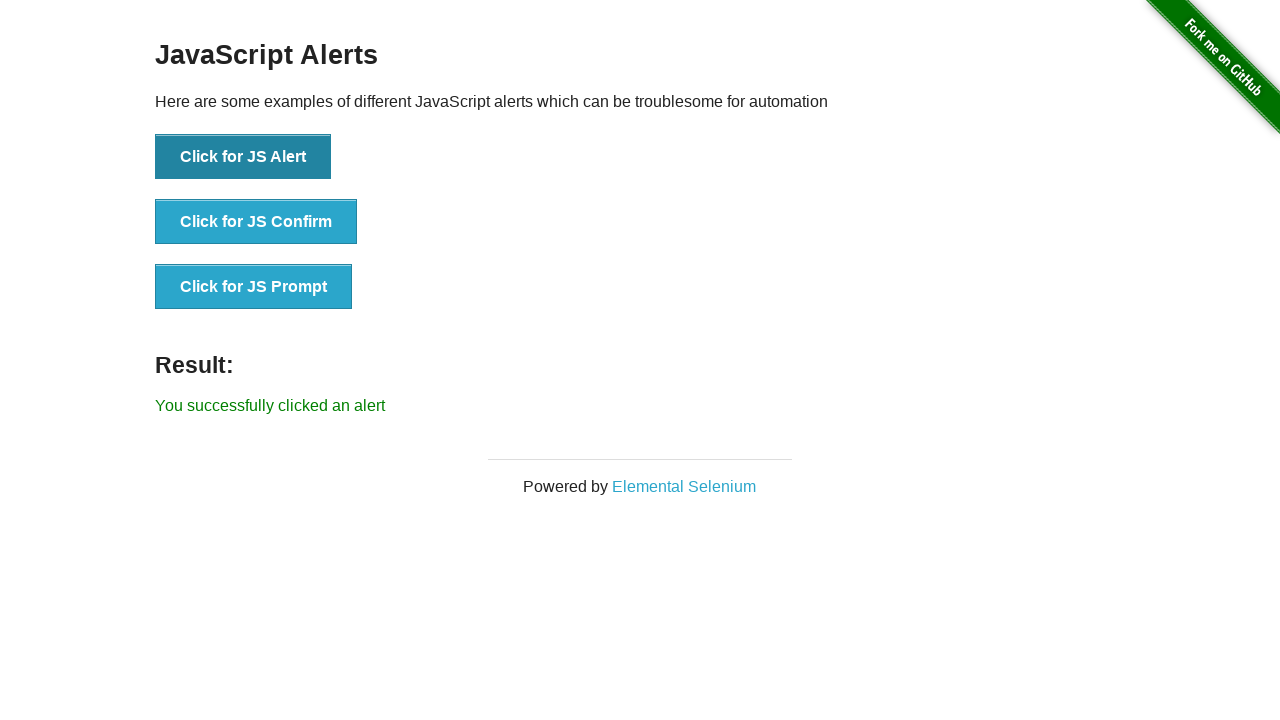

Printed result text to console
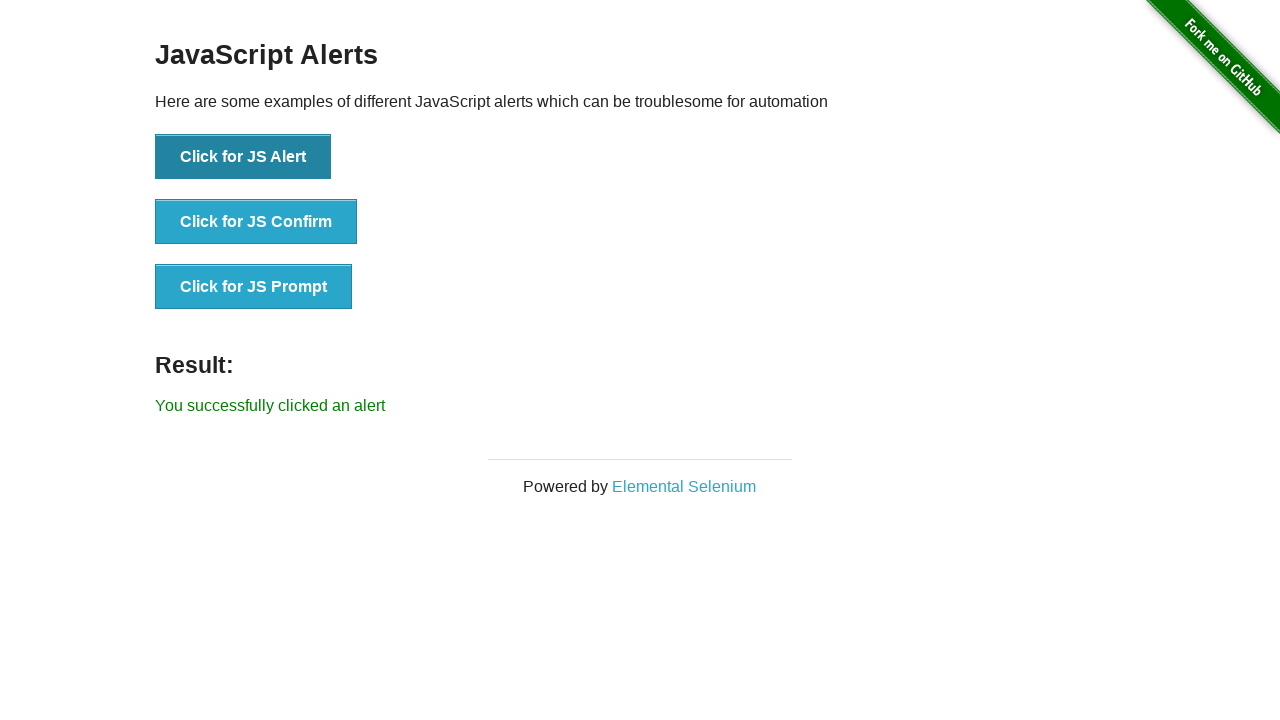

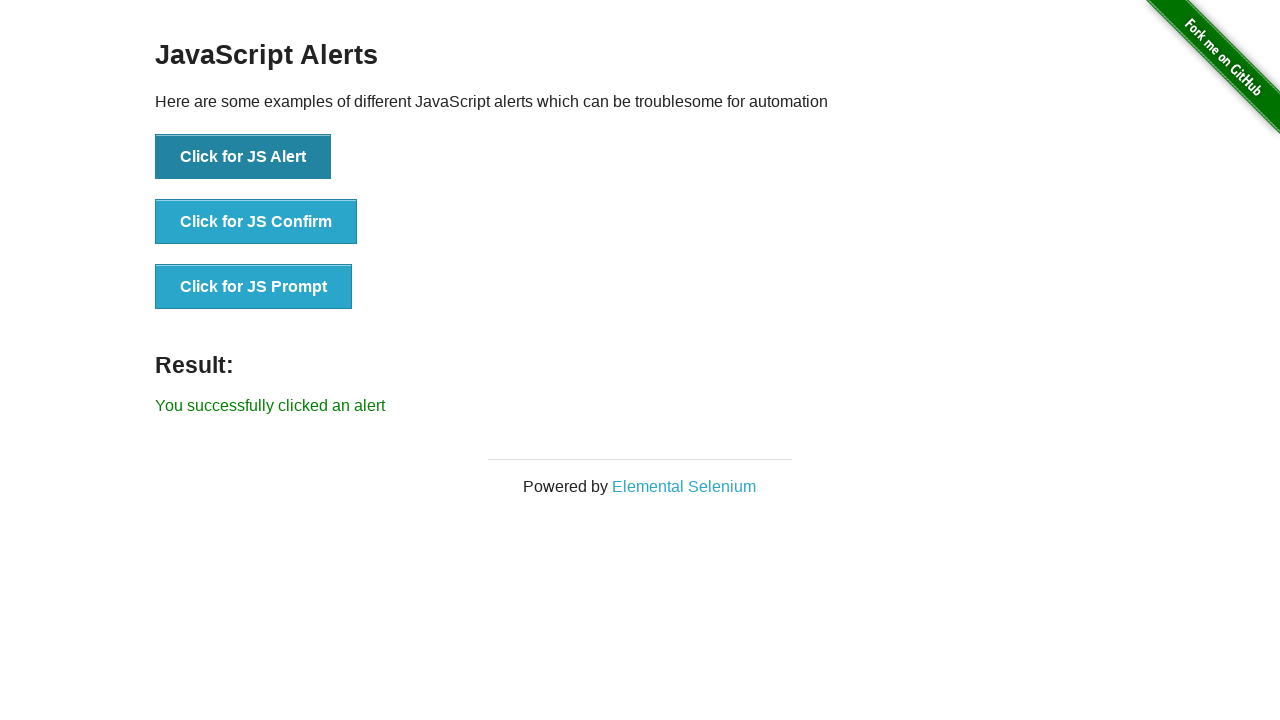